Basic browser automation test that navigates to Rahul Shetty Academy website and retrieves the page title and current URL to verify successful page load.

Starting URL: https://rahulshettyacademy.com/

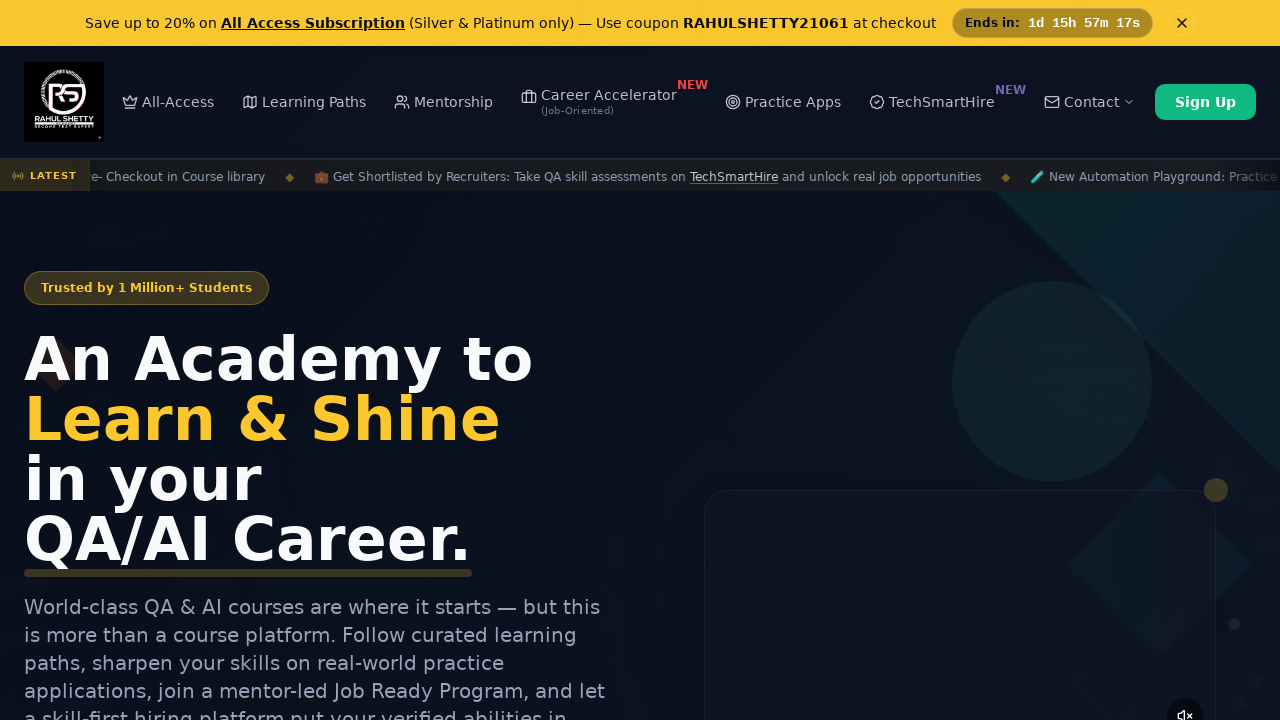

Waited for page DOM content to load
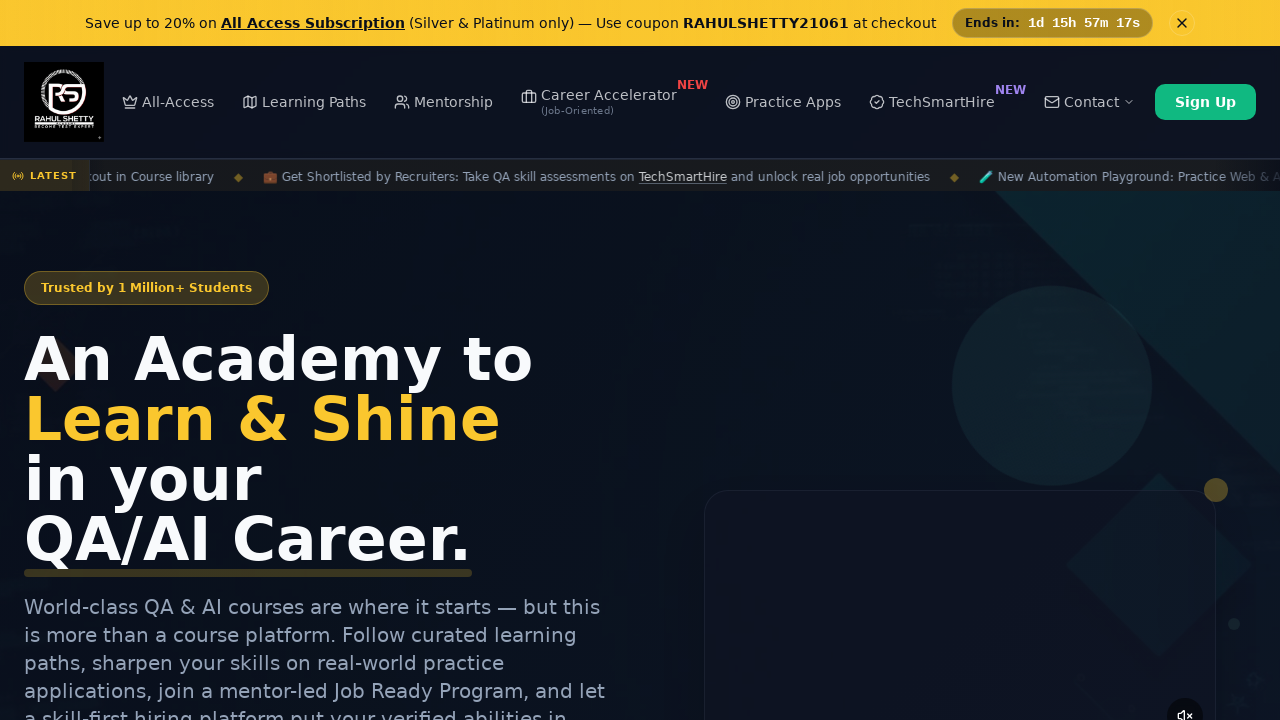

Retrieved page title: Rahul Shetty Academy | QA Automation, Playwright, AI Testing & Online Training
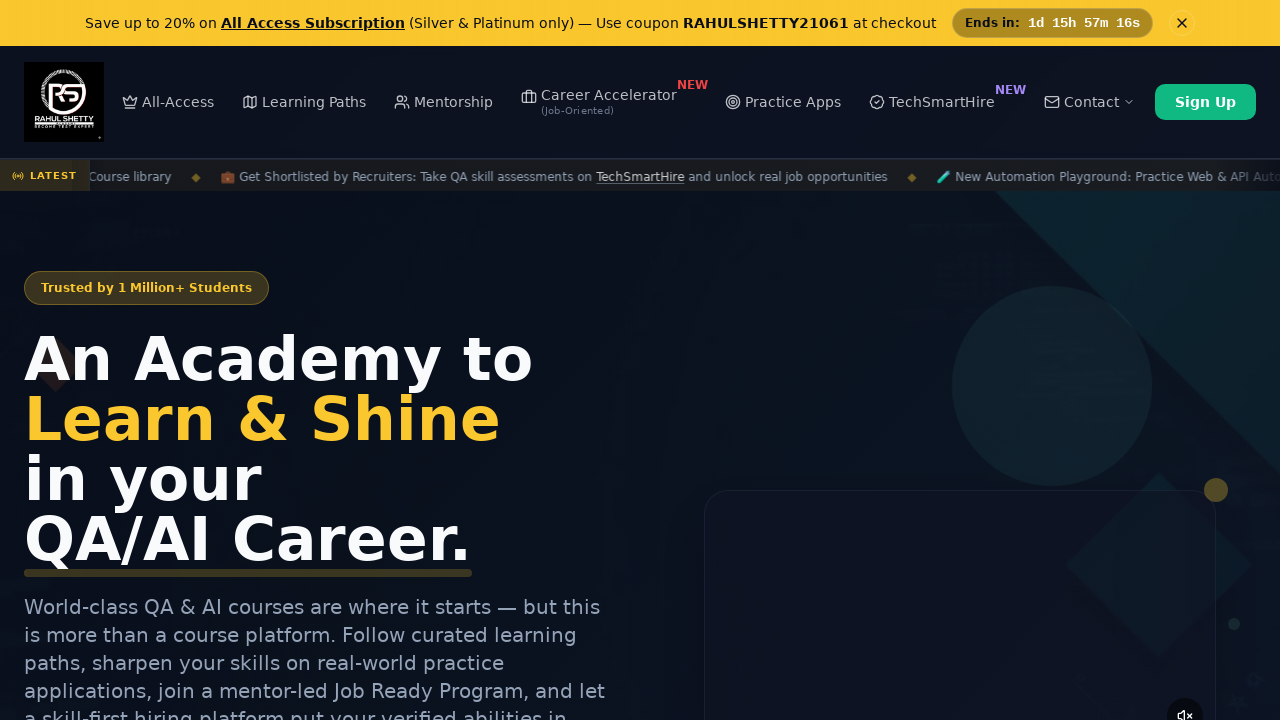

Retrieved current URL: https://rahulshettyacademy.com/
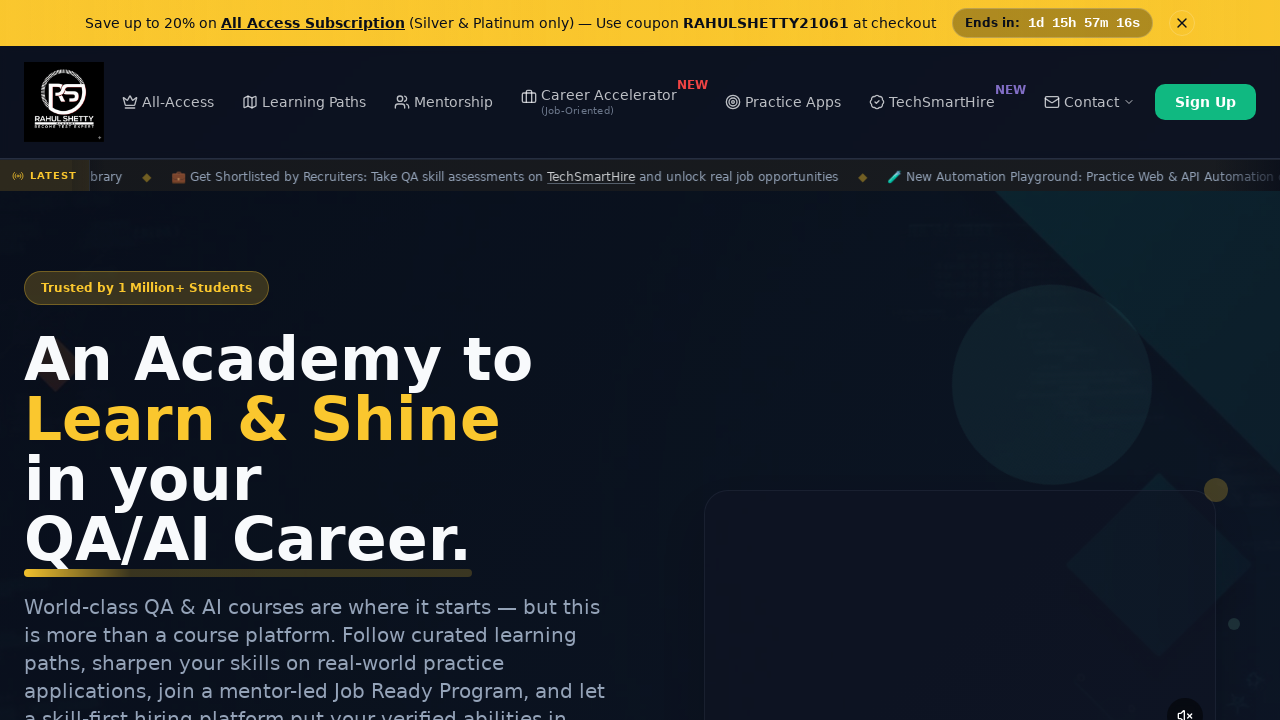

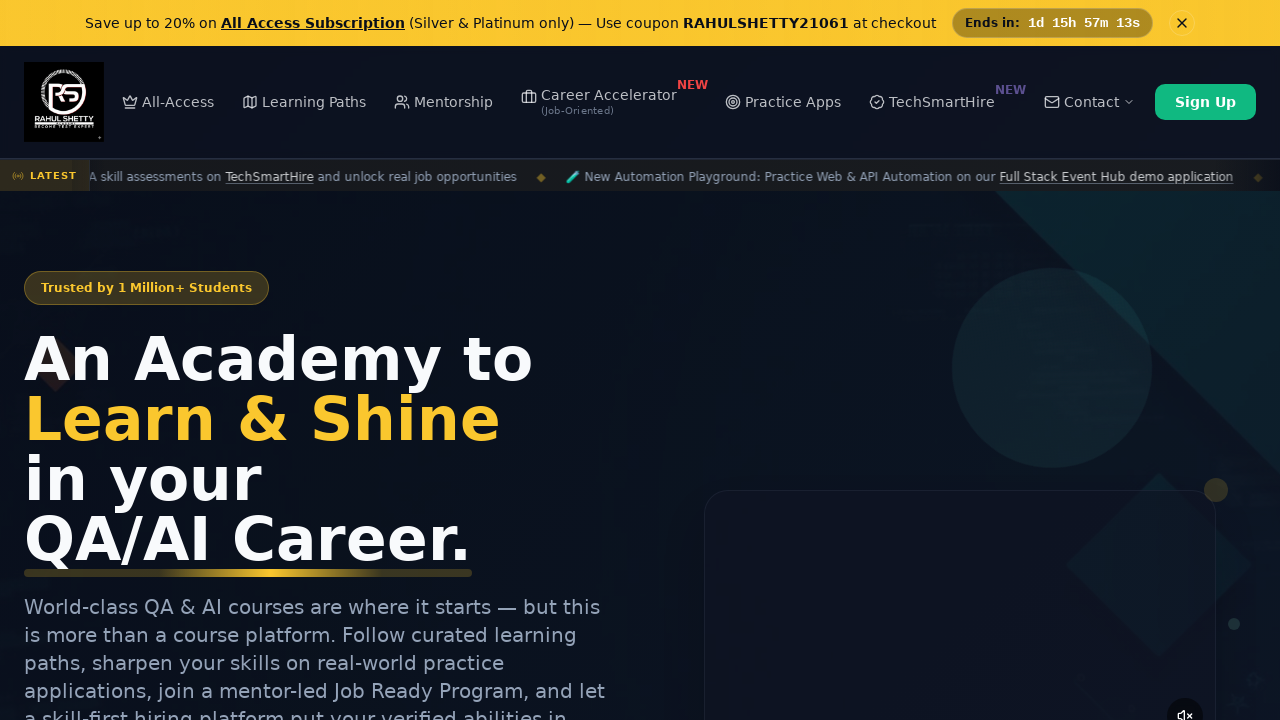